Navigates to the DemoQA homepage and verifies the page loads by checking the title is accessible

Starting URL: https://demoqa.com/

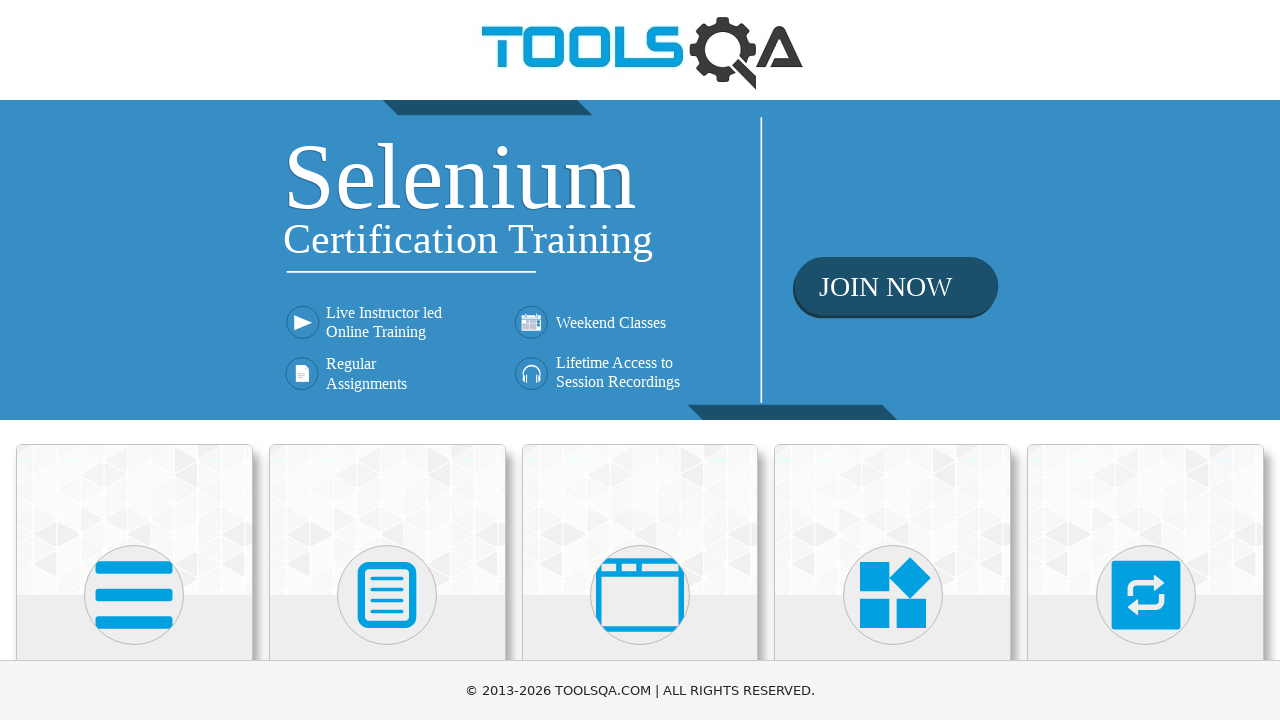

Navigated to DemoQA homepage
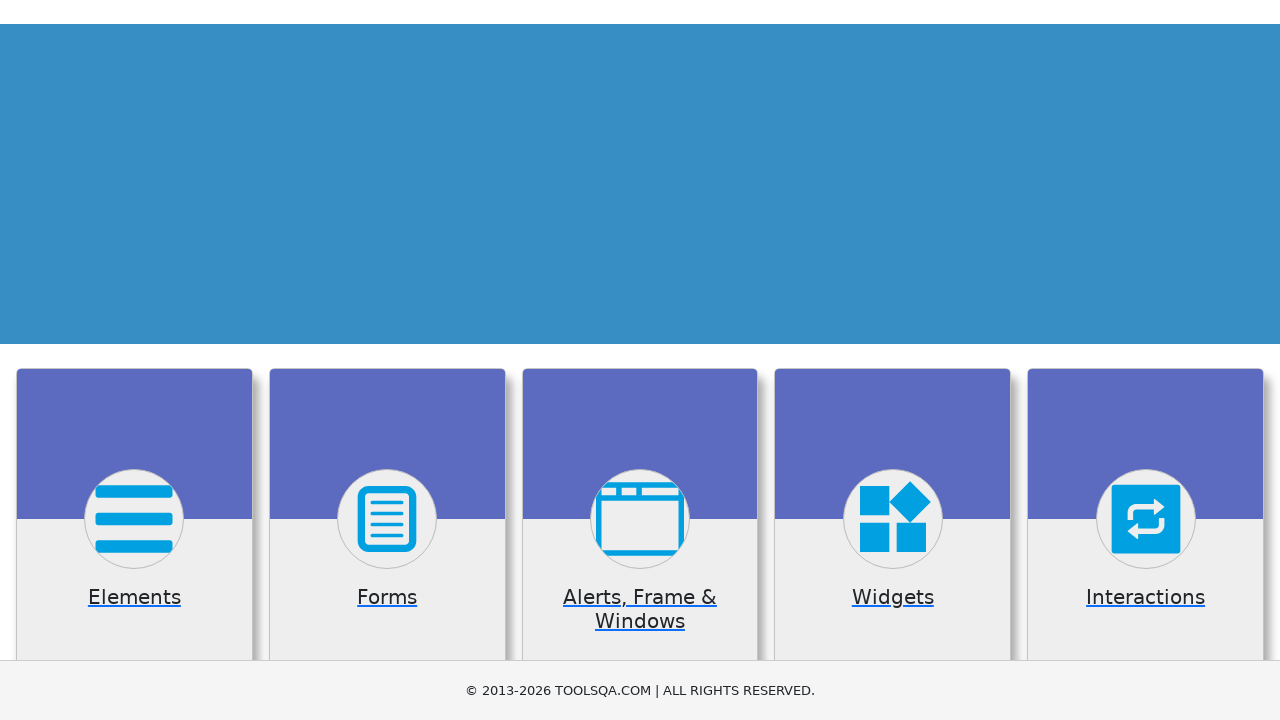

Page loaded and DOM content rendered
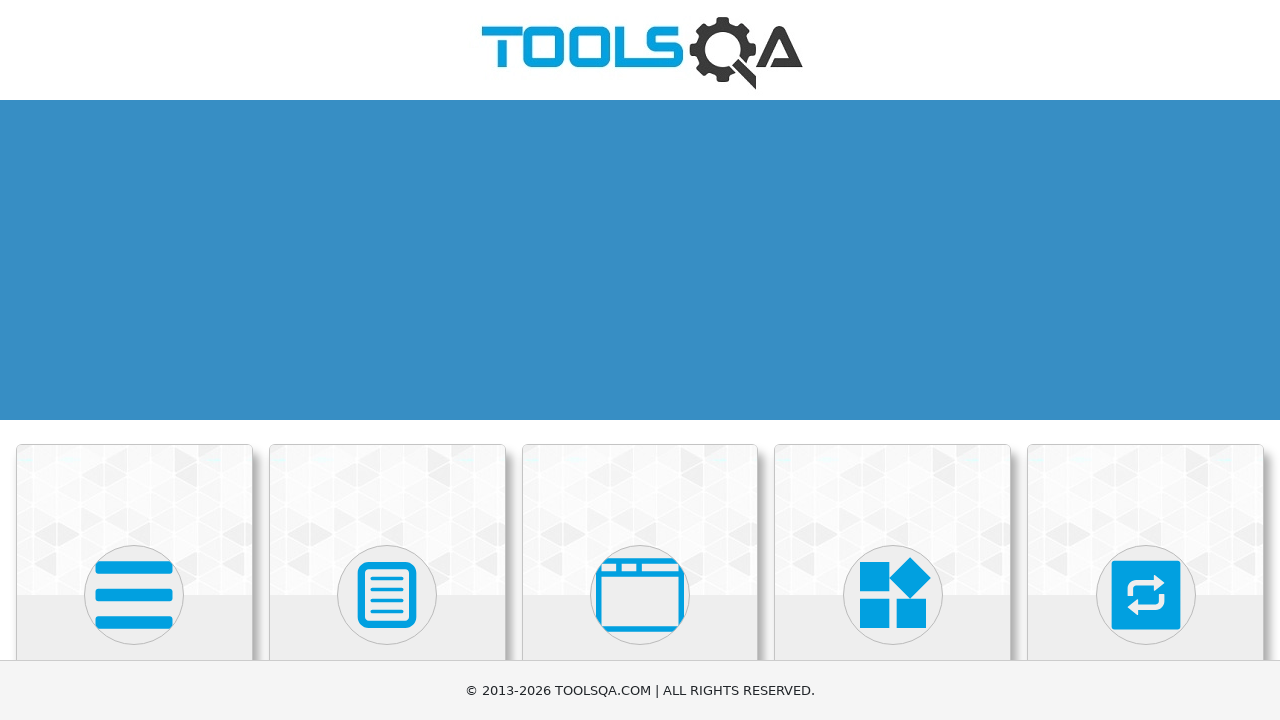

Retrieved page title: demosite
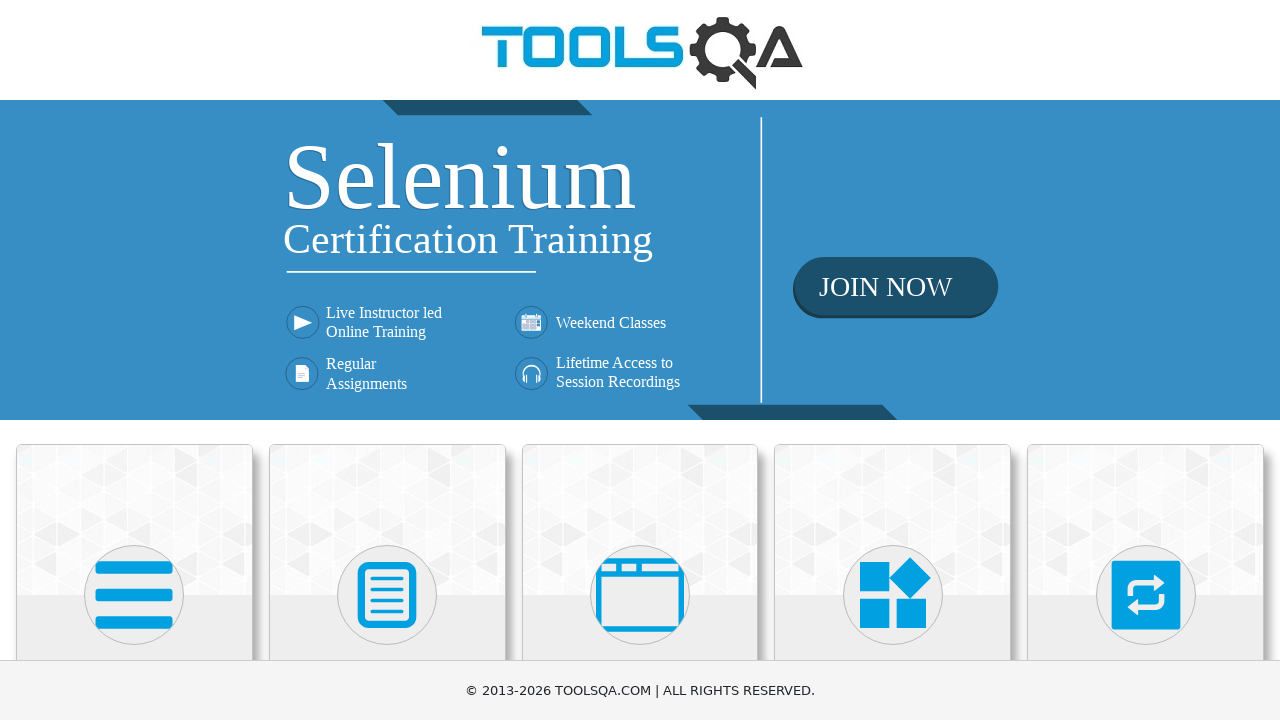

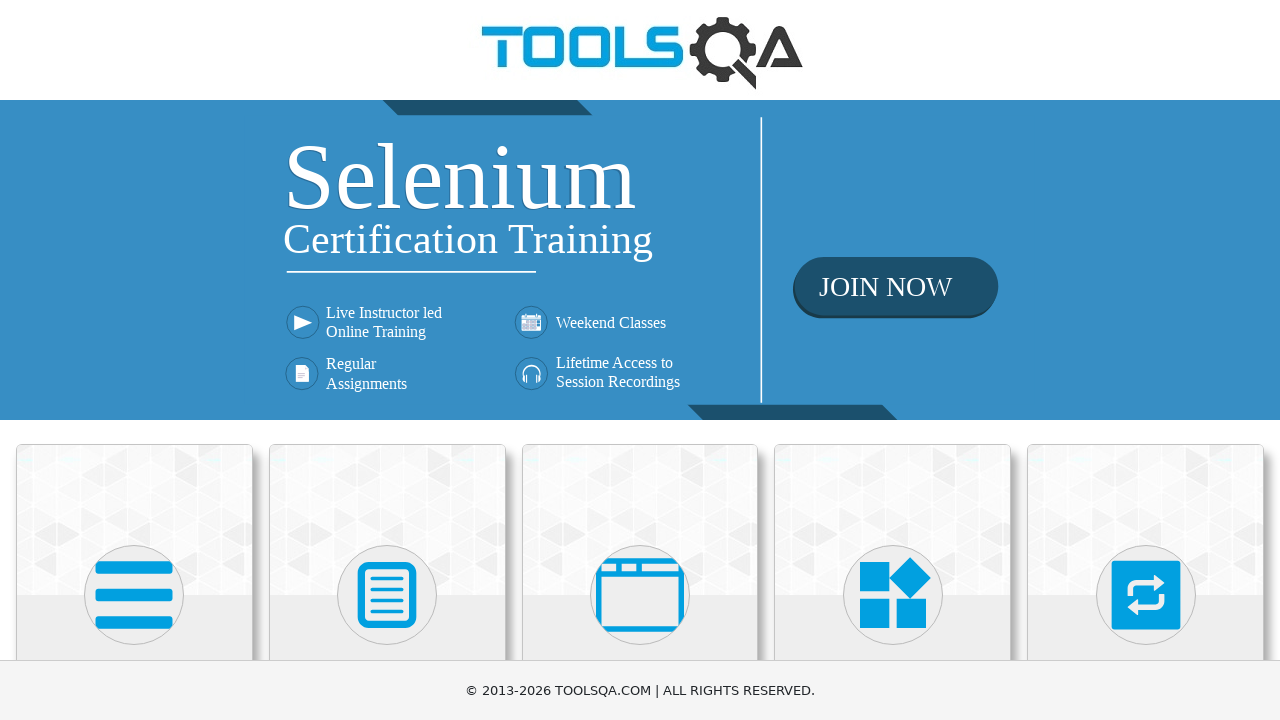